Tests clicking a resend button and using fluent wait to verify messages increase in the list

Starting URL: https://eviltester.github.io/supportclasses/#2000

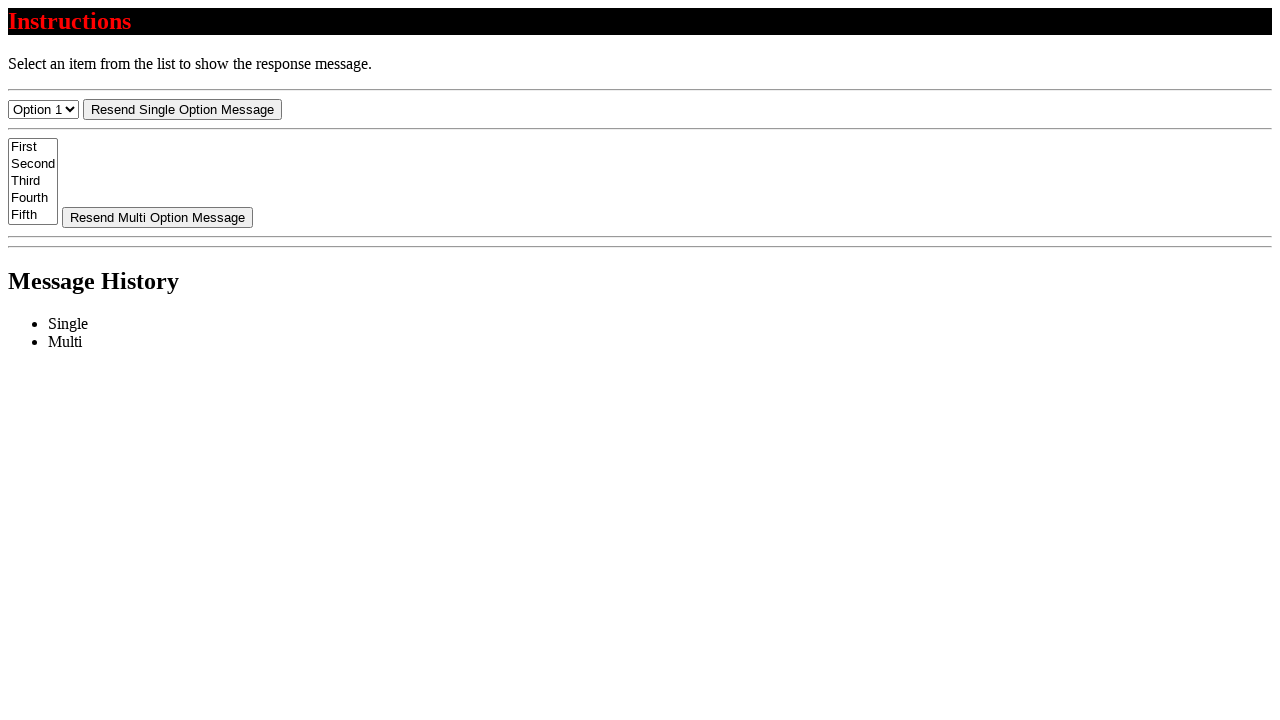

Clicked resend button at (182, 109) on #resend-select
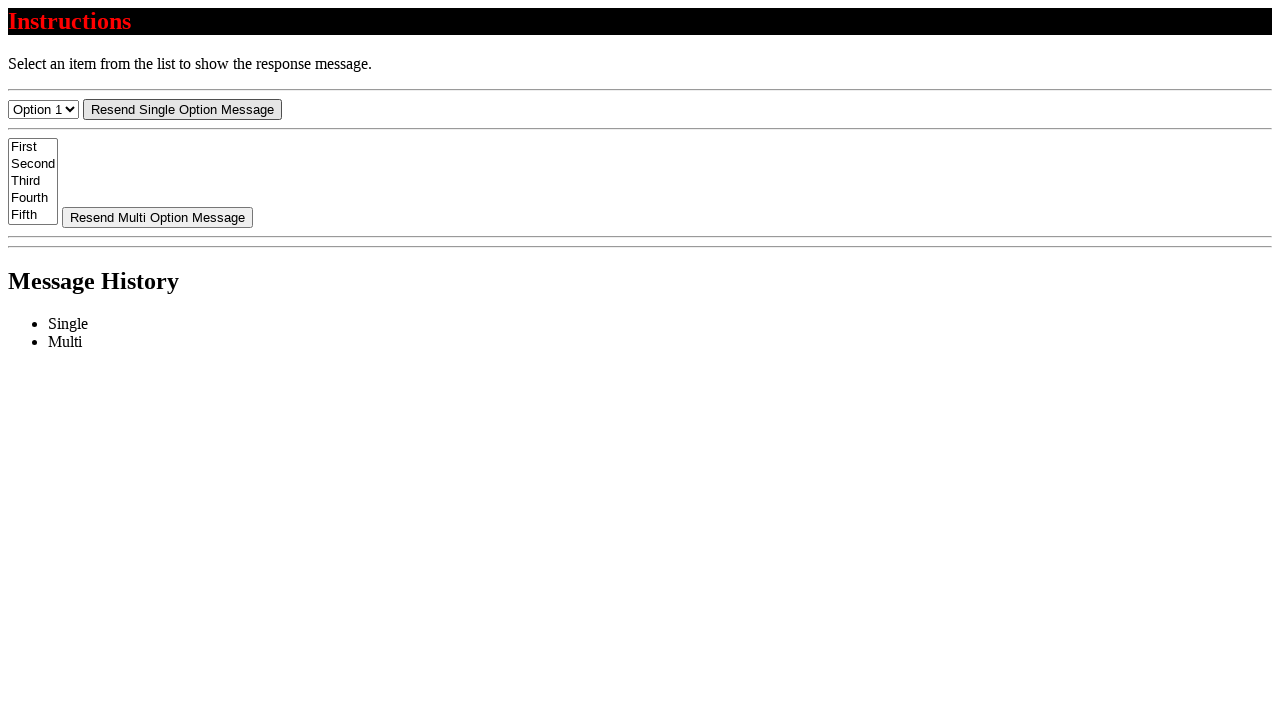

Message appeared in the list
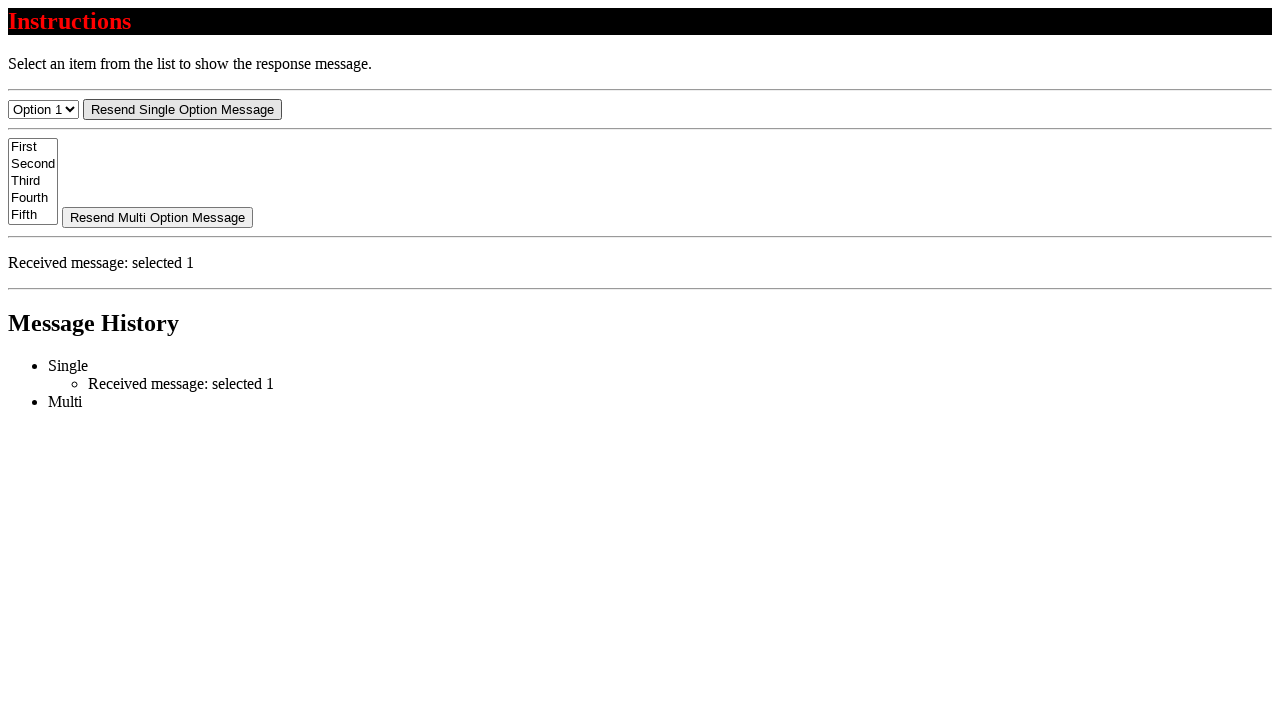

Located first message element in list
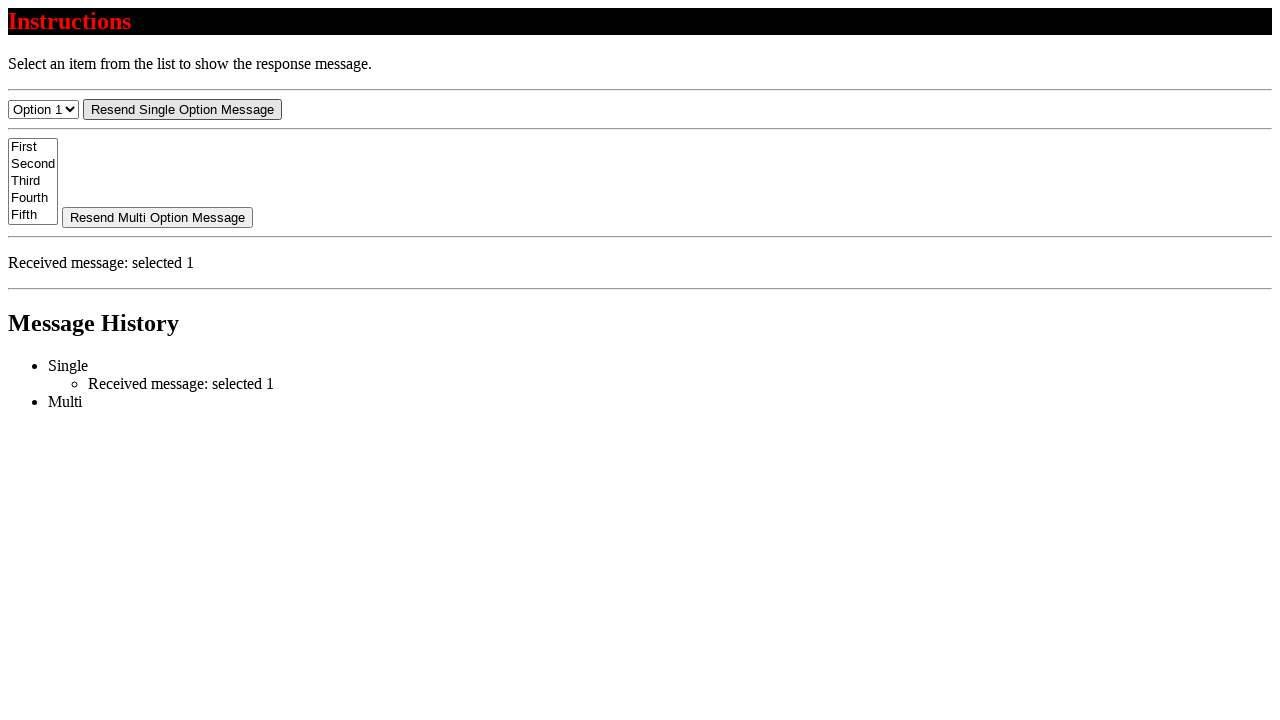

Retrieved message text: Received message: selected 1
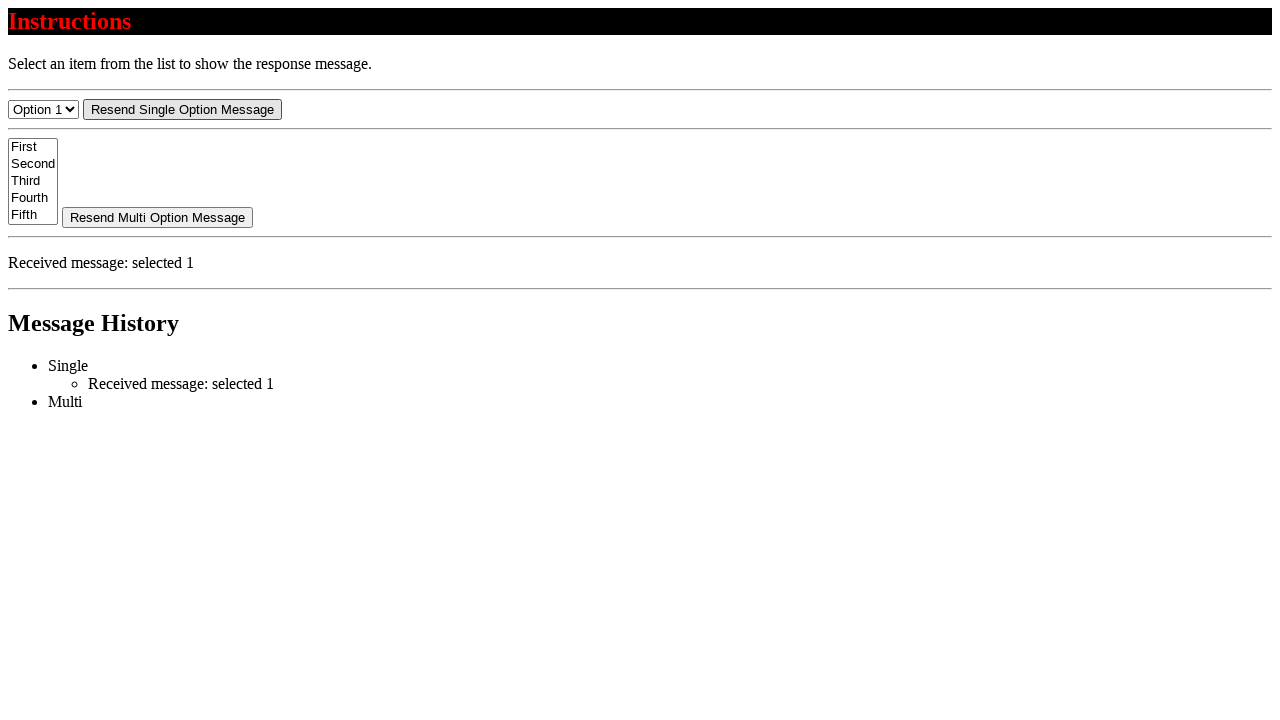

Verified message text starts with 'Received message:'
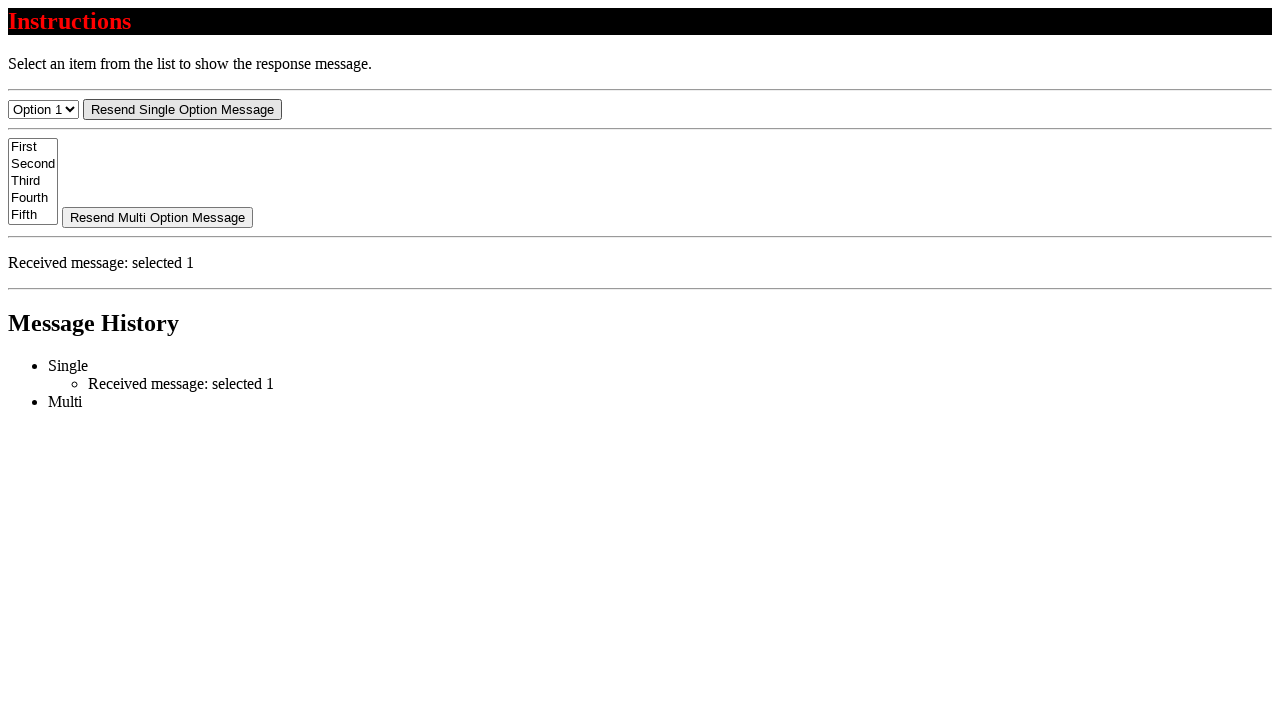

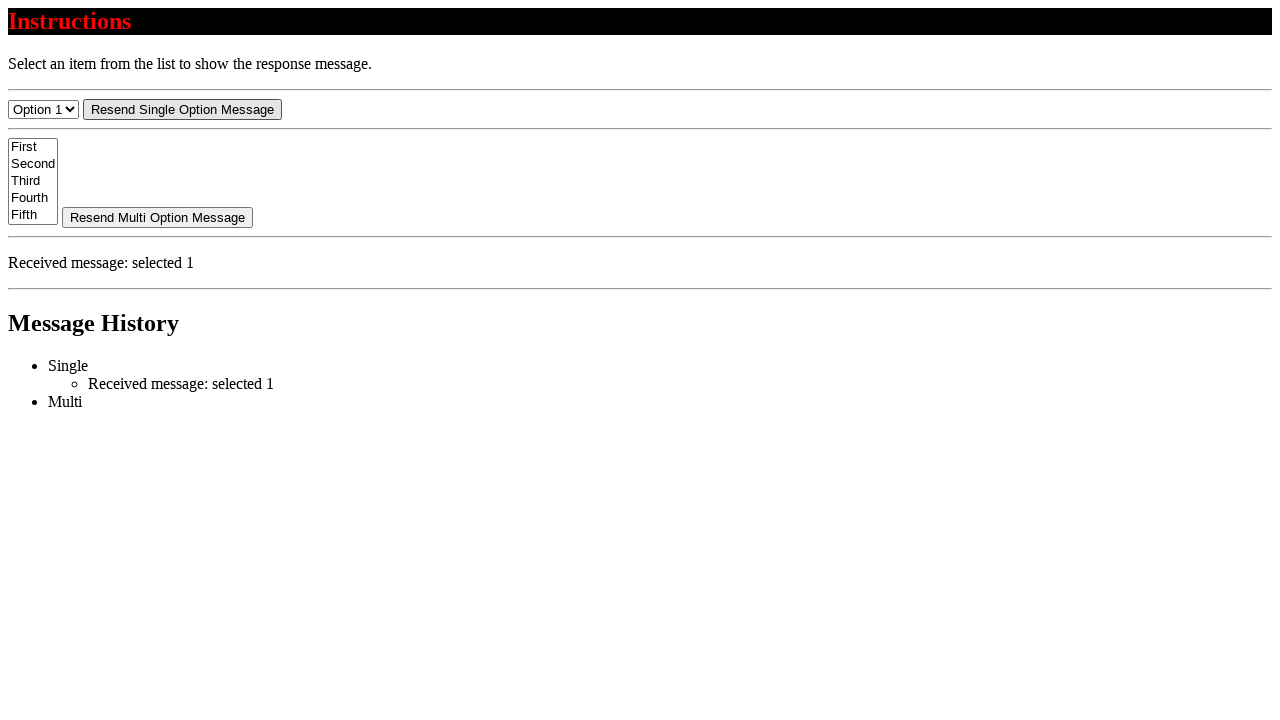